Navigates to WebdriverIO homepage and checks if the Get Started button is enabled

Starting URL: https://webdriver.io

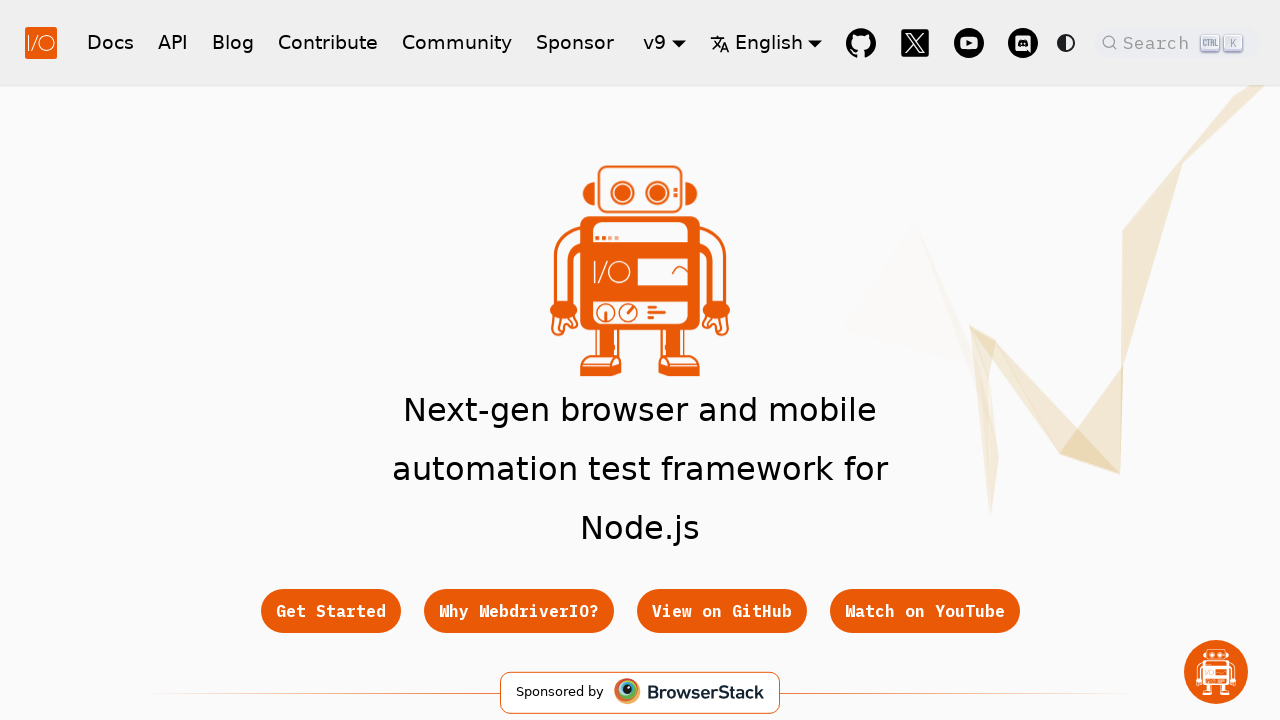

Located Get Started button element
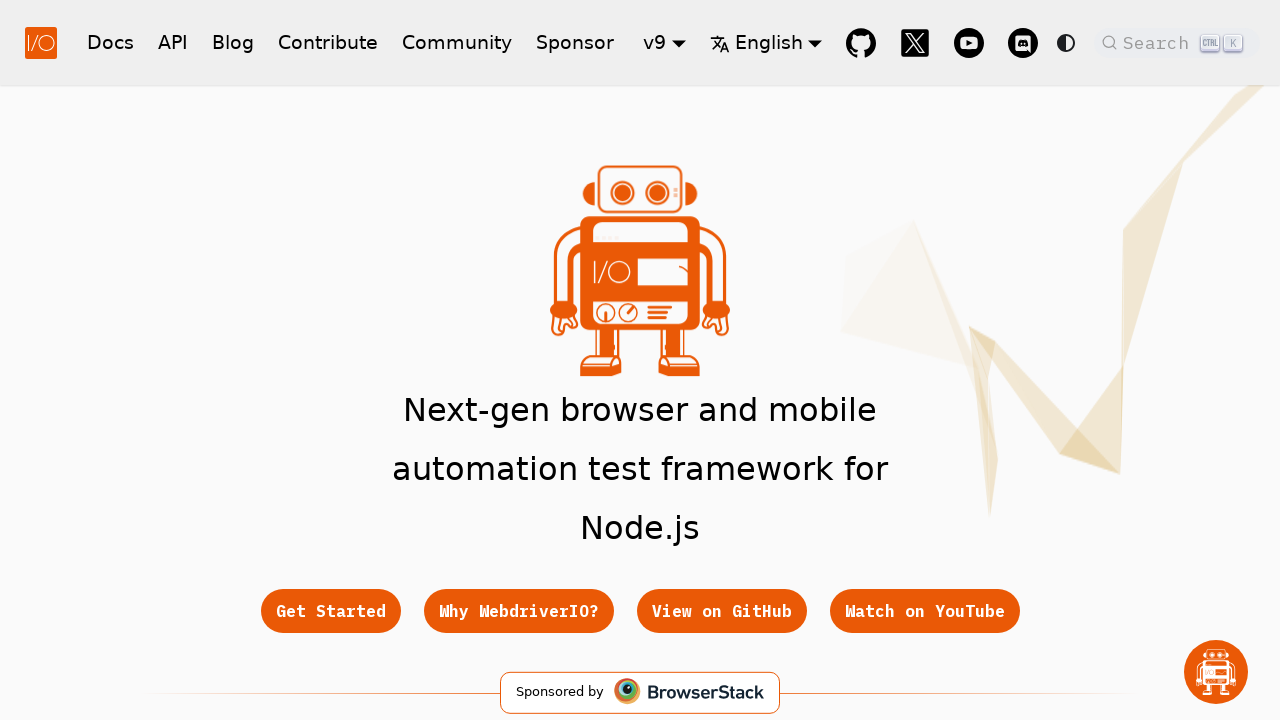

Get Started button became visible
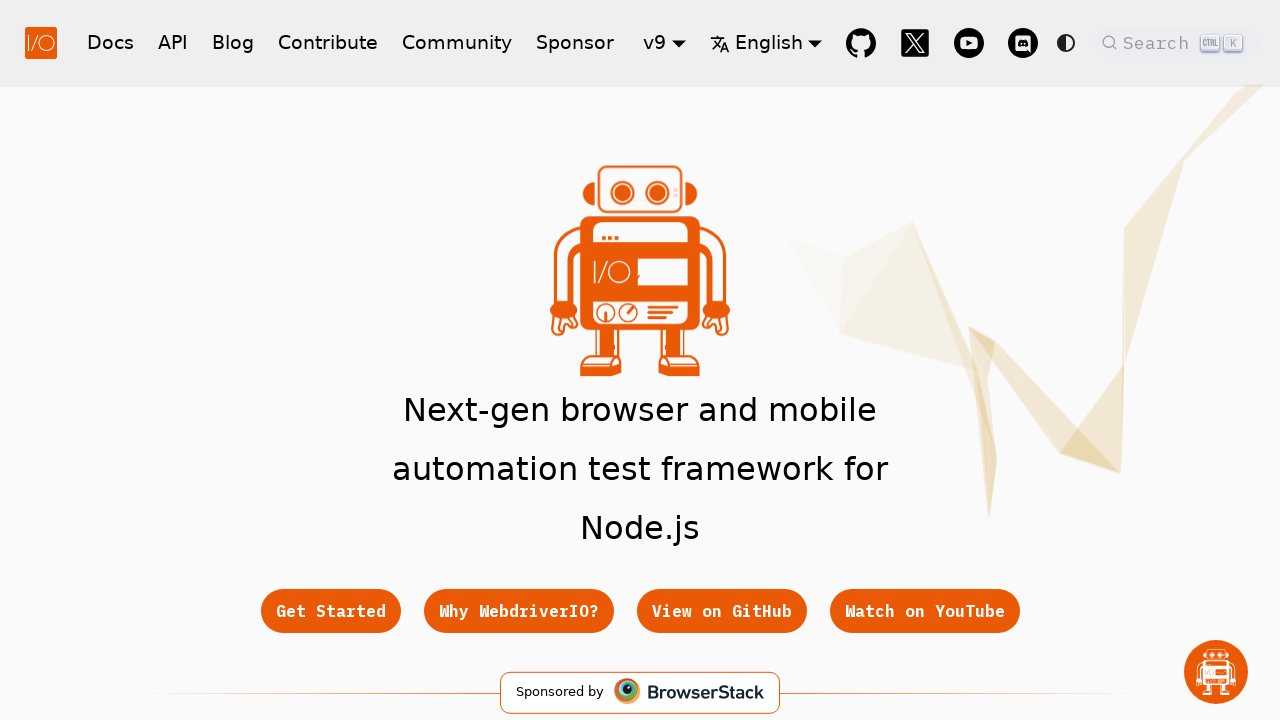

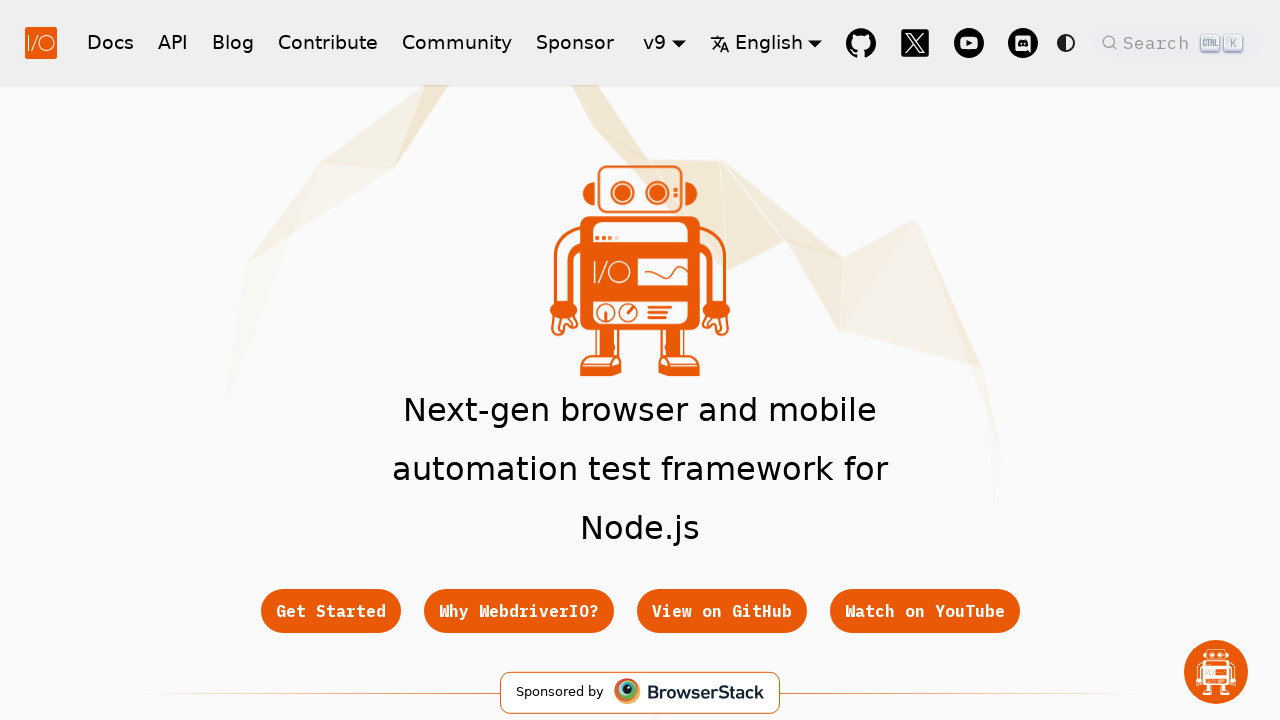